Tests dropdown selection functionality by navigating to a practice automation page and selecting "Saab" from a dropdown menu using visible text.

Starting URL: https://www.ultimateqa.com/simple-html-elements-for-automation/

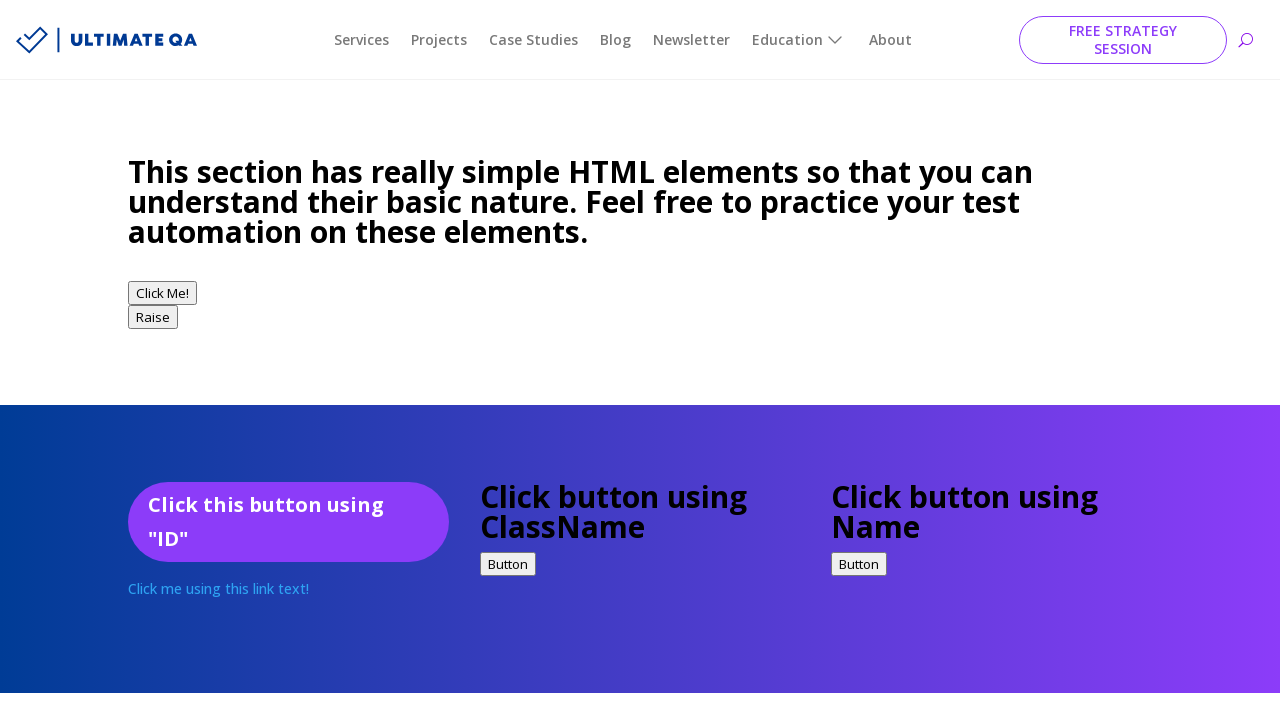

Navigated to practice automation page
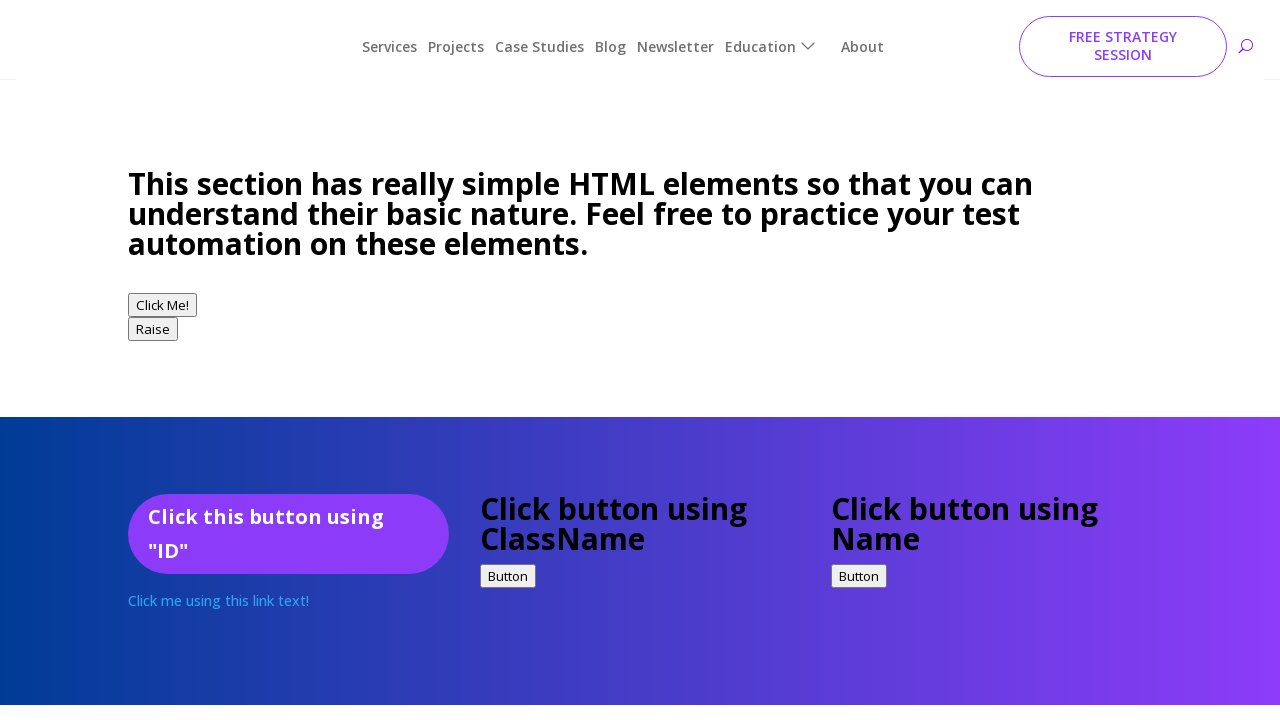

Selected 'Saab' from dropdown menu on select
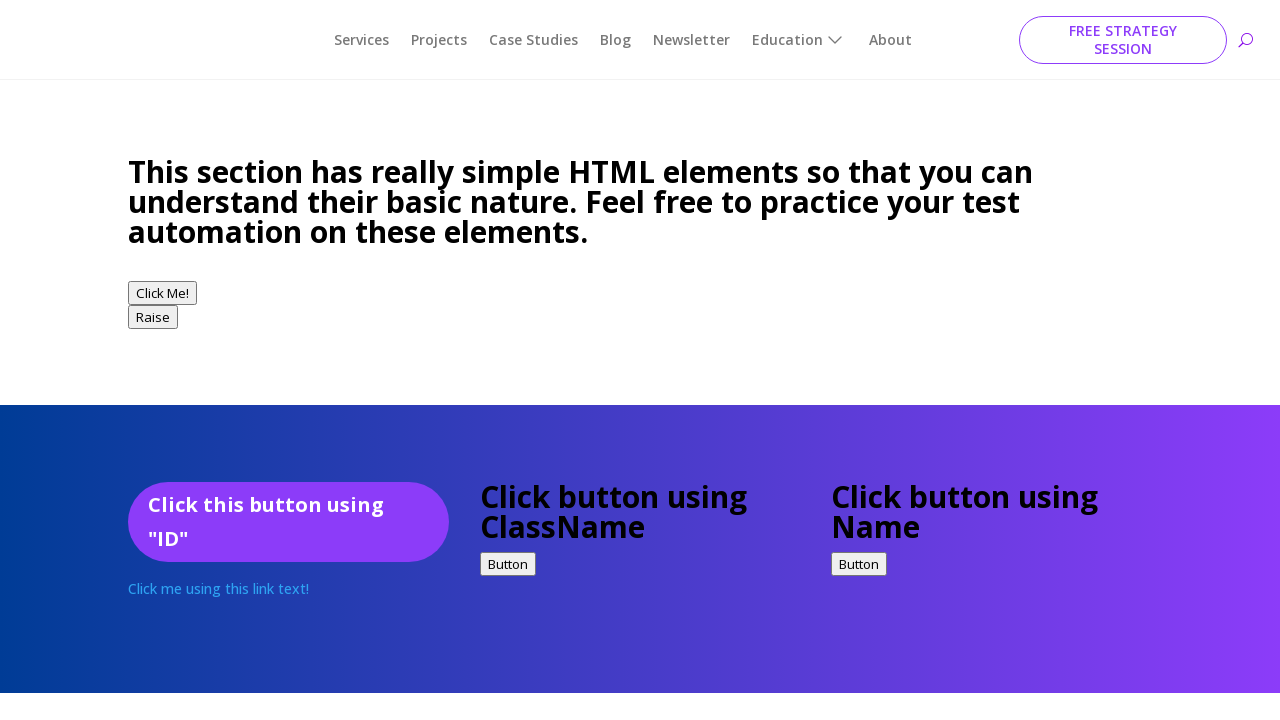

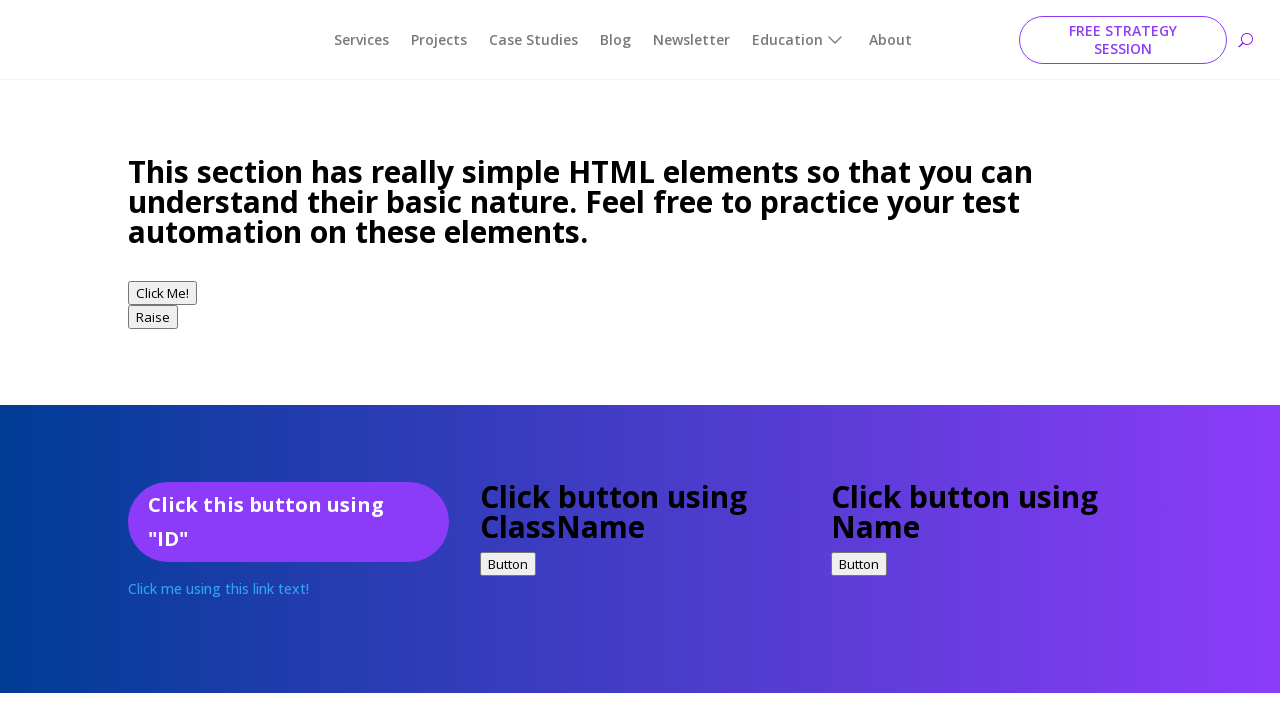